Tests window handling by clicking a link that opens a new window and verifying the new window contains expected text

Starting URL: https://the-internet.herokuapp.com/windows

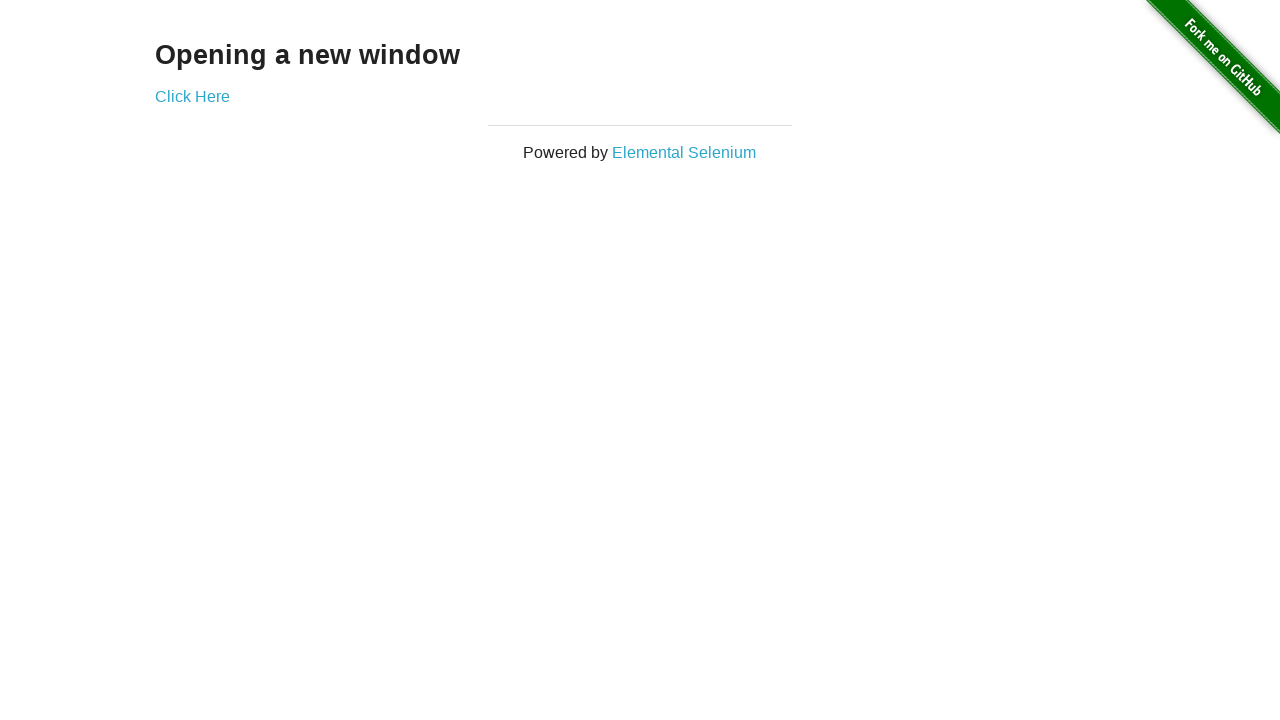

Stored original page context
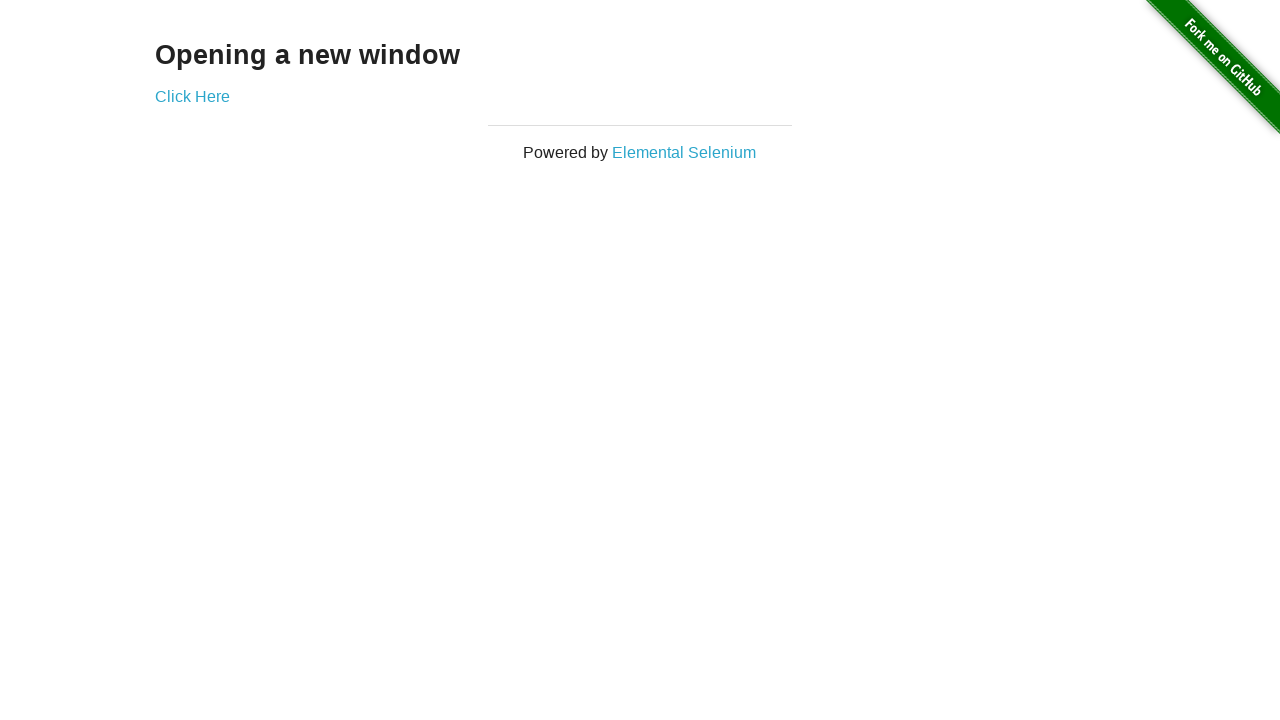

Clicked 'Click Here' link to open new window at (192, 96) on text=Click Here
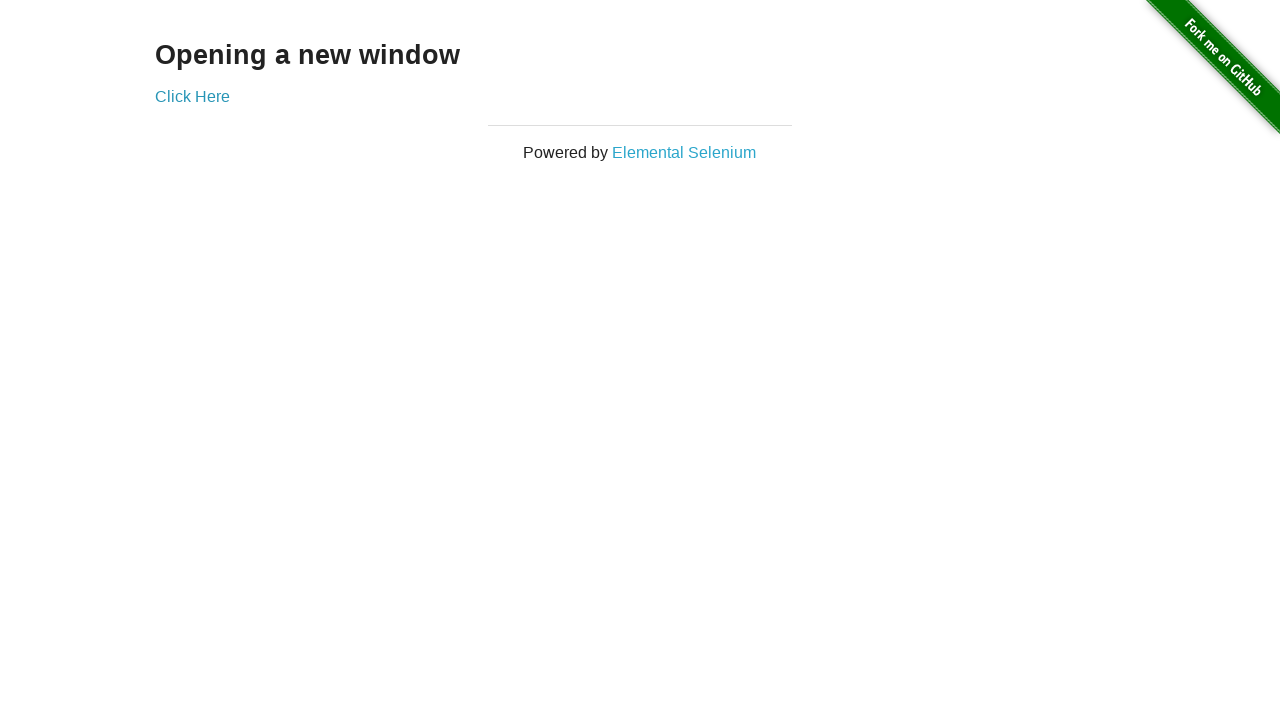

Captured new window/page from popup
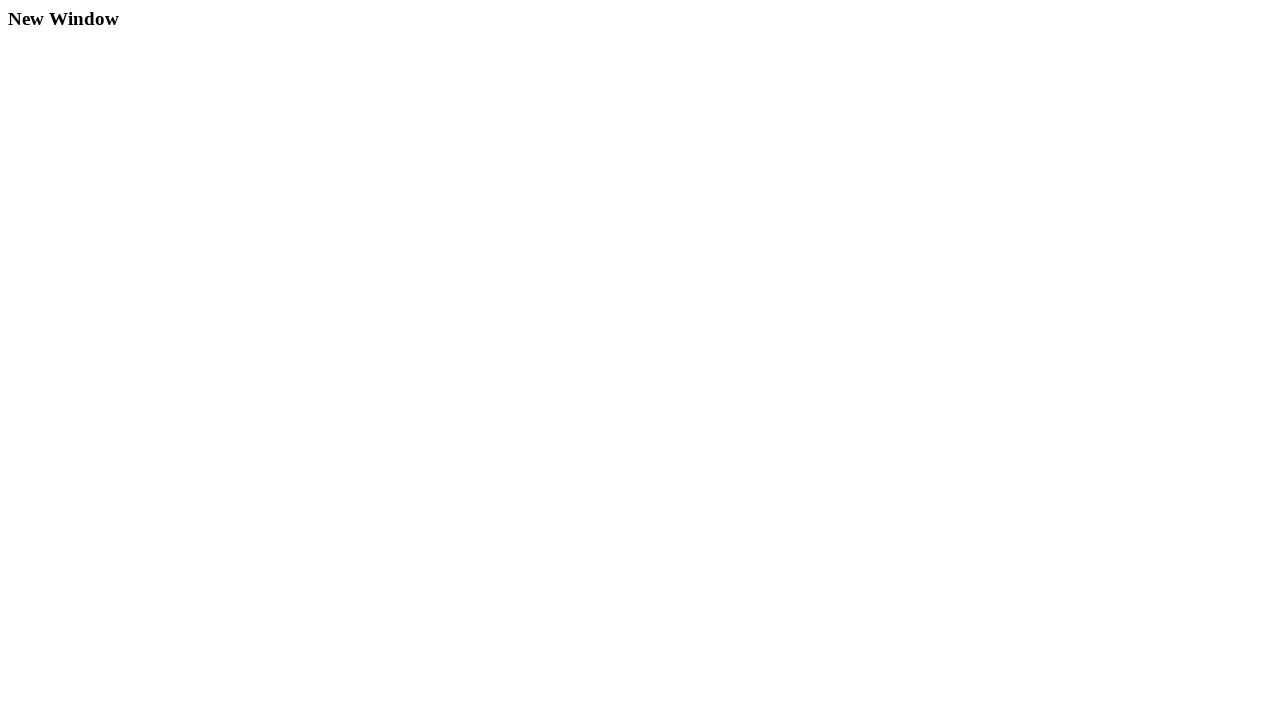

Waited for new window to fully load
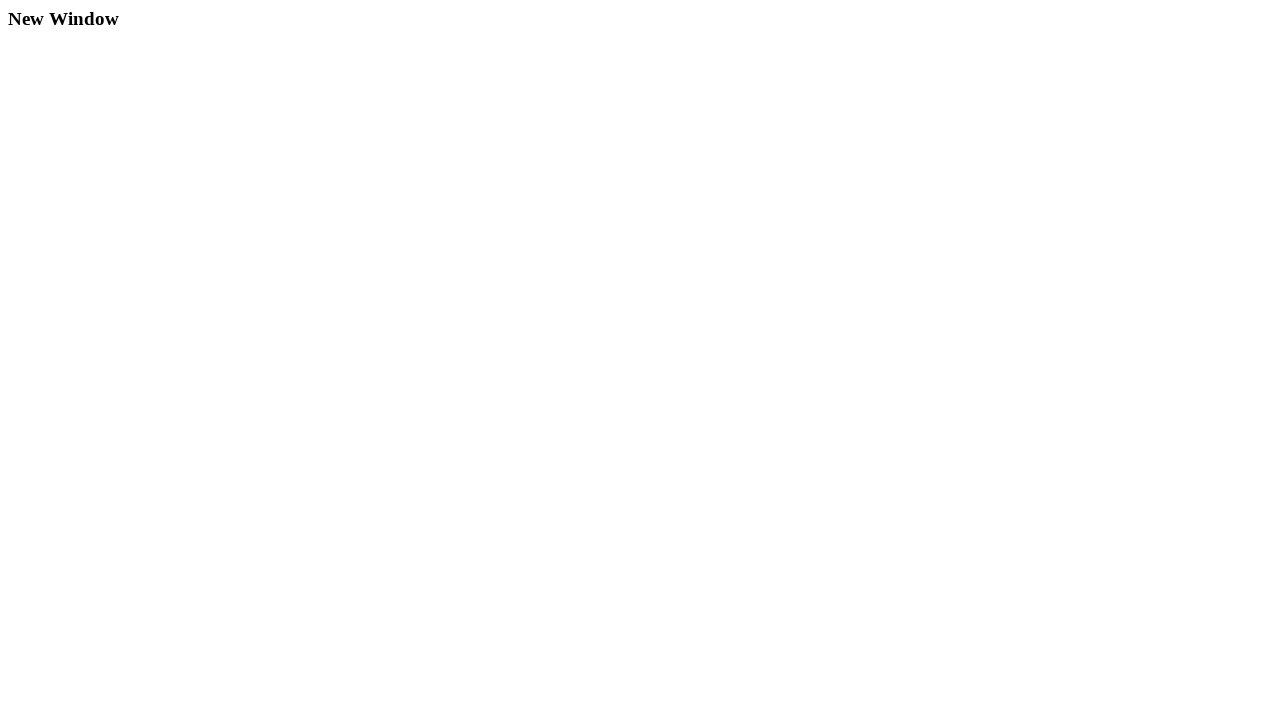

Verified 'New Window' text is present in new window content
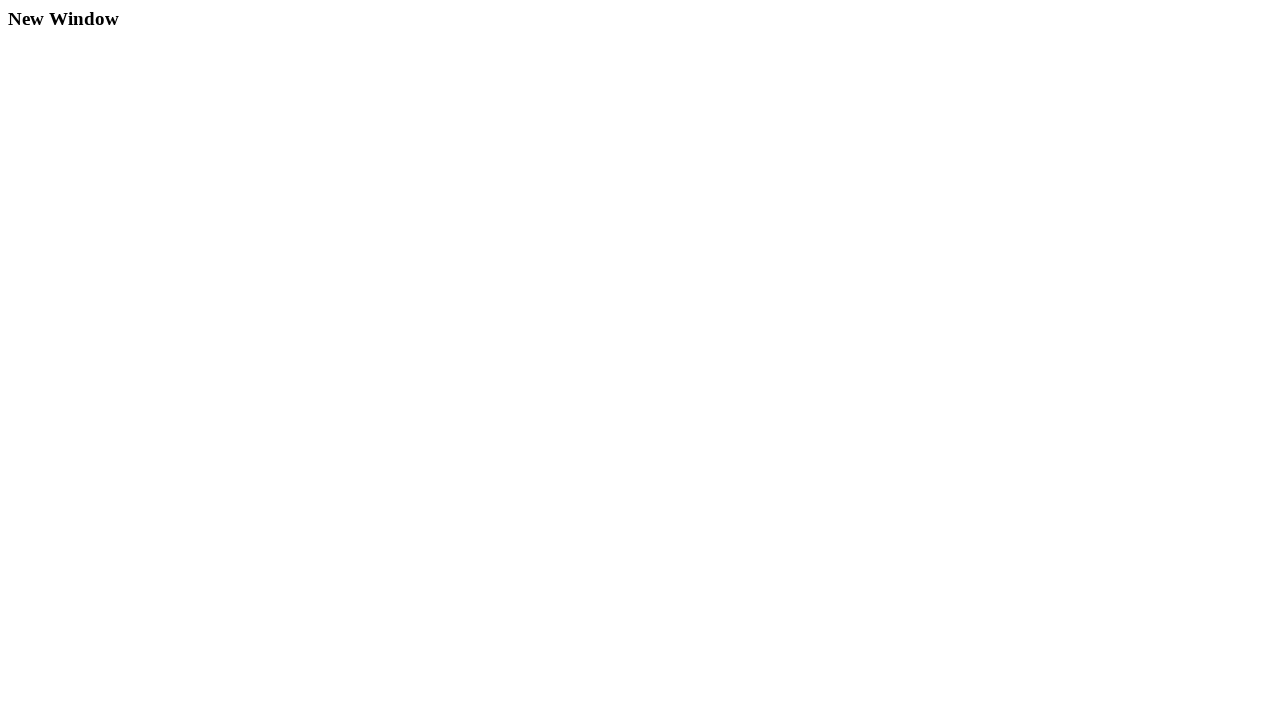

Closed new window
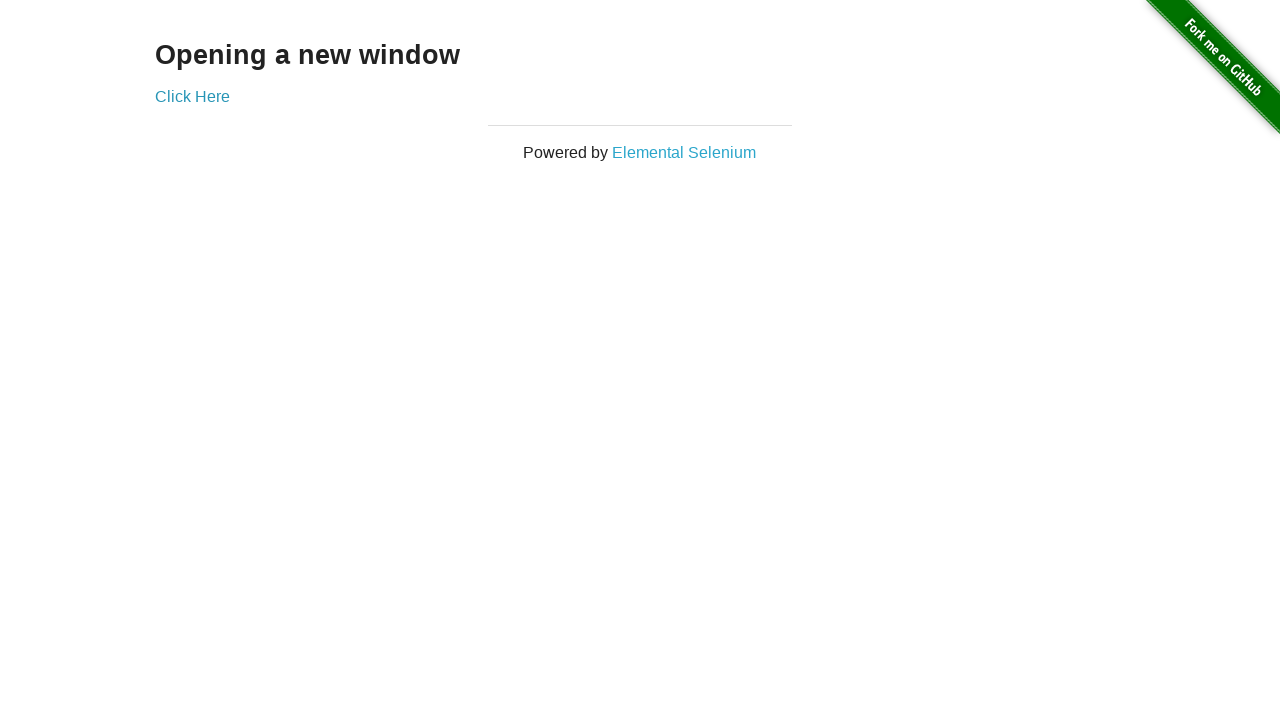

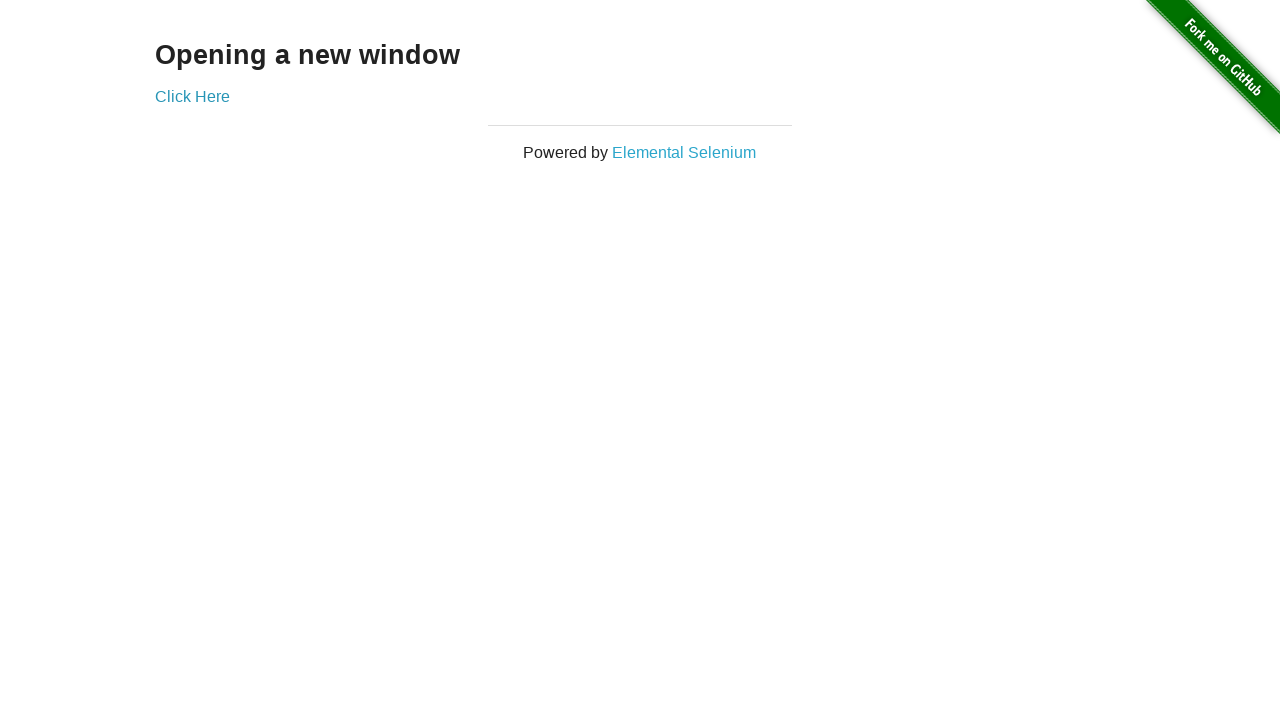